Verifies that the h2 element text on login page displays "Login Page"

Starting URL: https://the-internet.herokuapp.com/

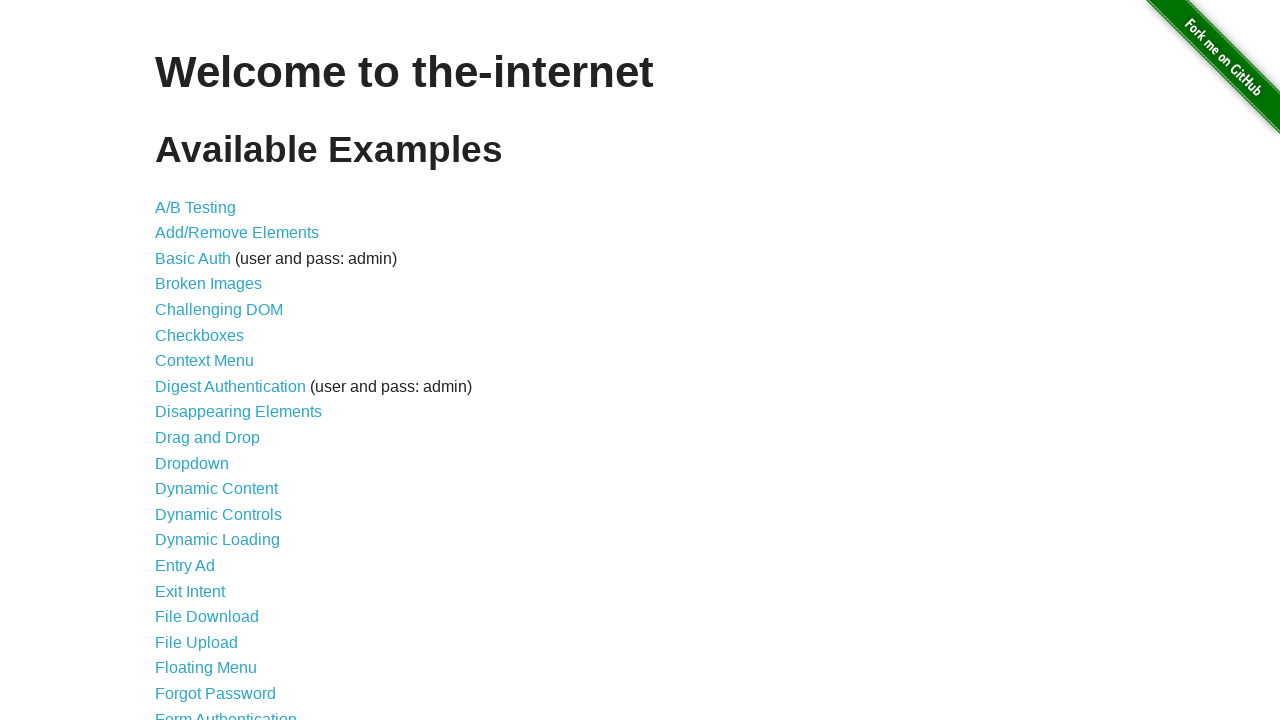

Clicked on Form Authentication link at (226, 712) on xpath=//*[@id="content"]/ul/li[21]/a
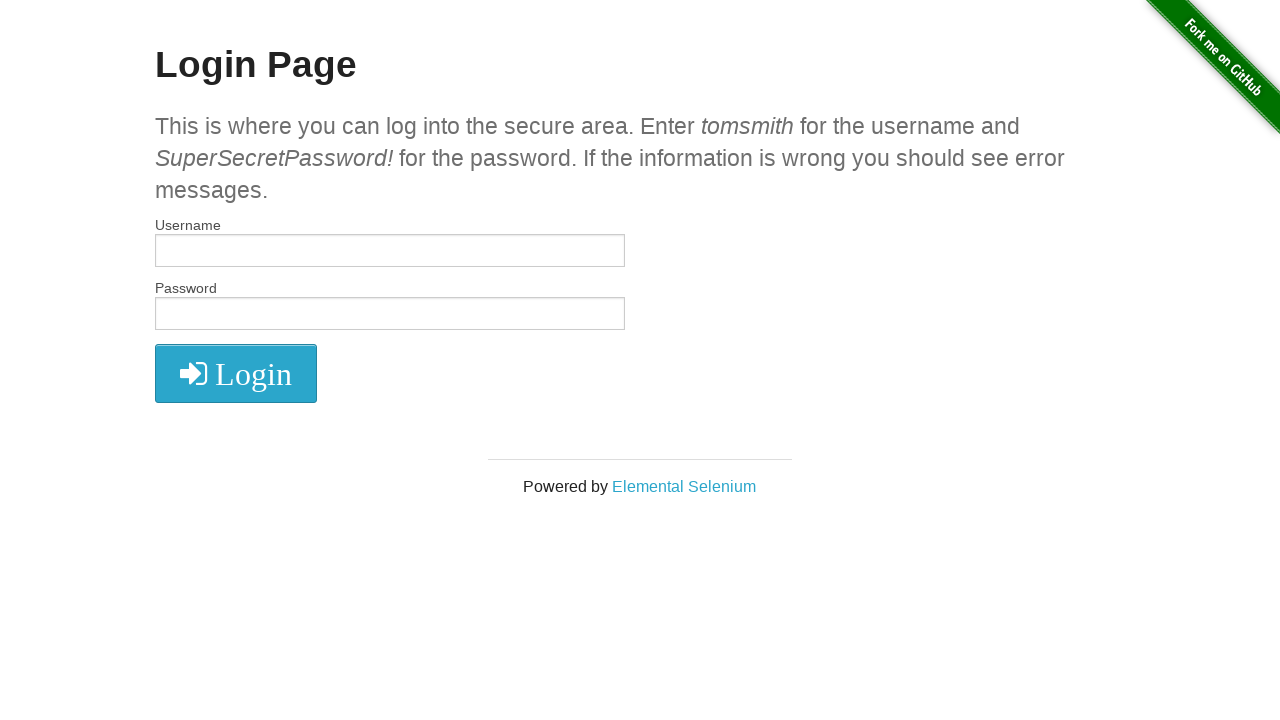

Retrieved h2 element text content
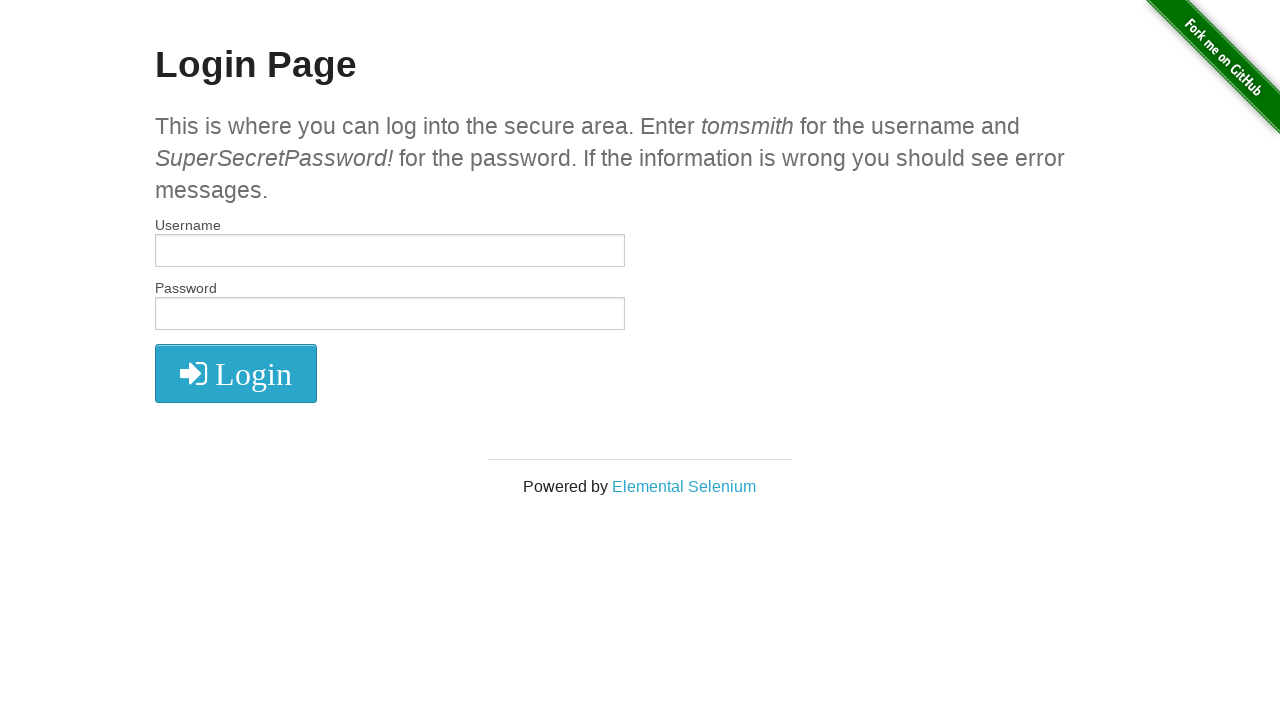

Verified h2 element text displays 'Login Page'
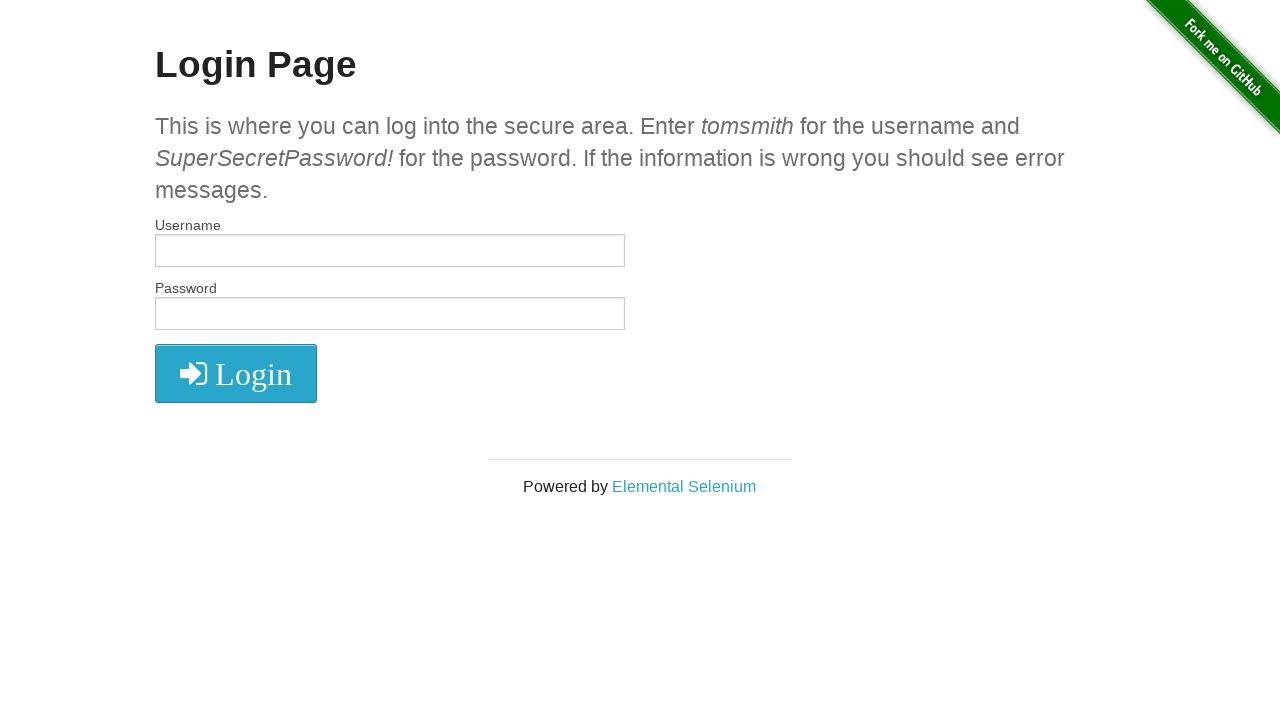

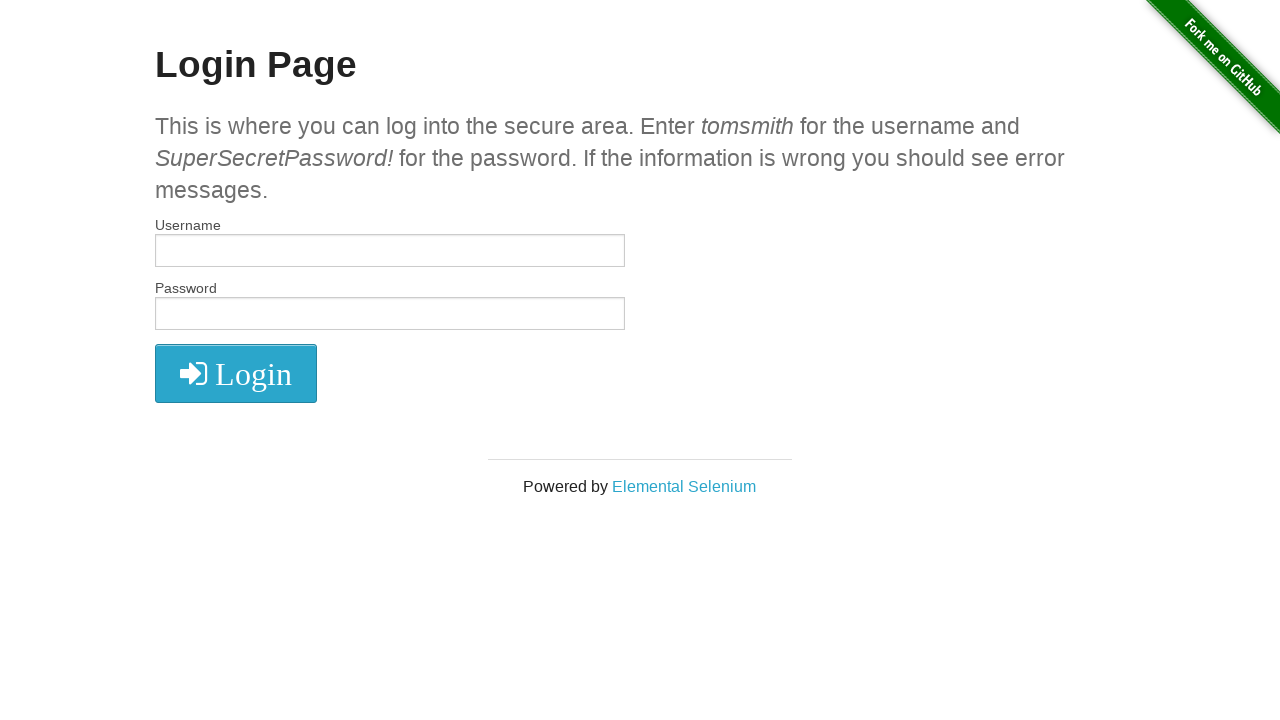